Navigates to The Hans India news website and maximizes the browser window to verify the page loads successfully.

Starting URL: http://www.thehansindia.com/

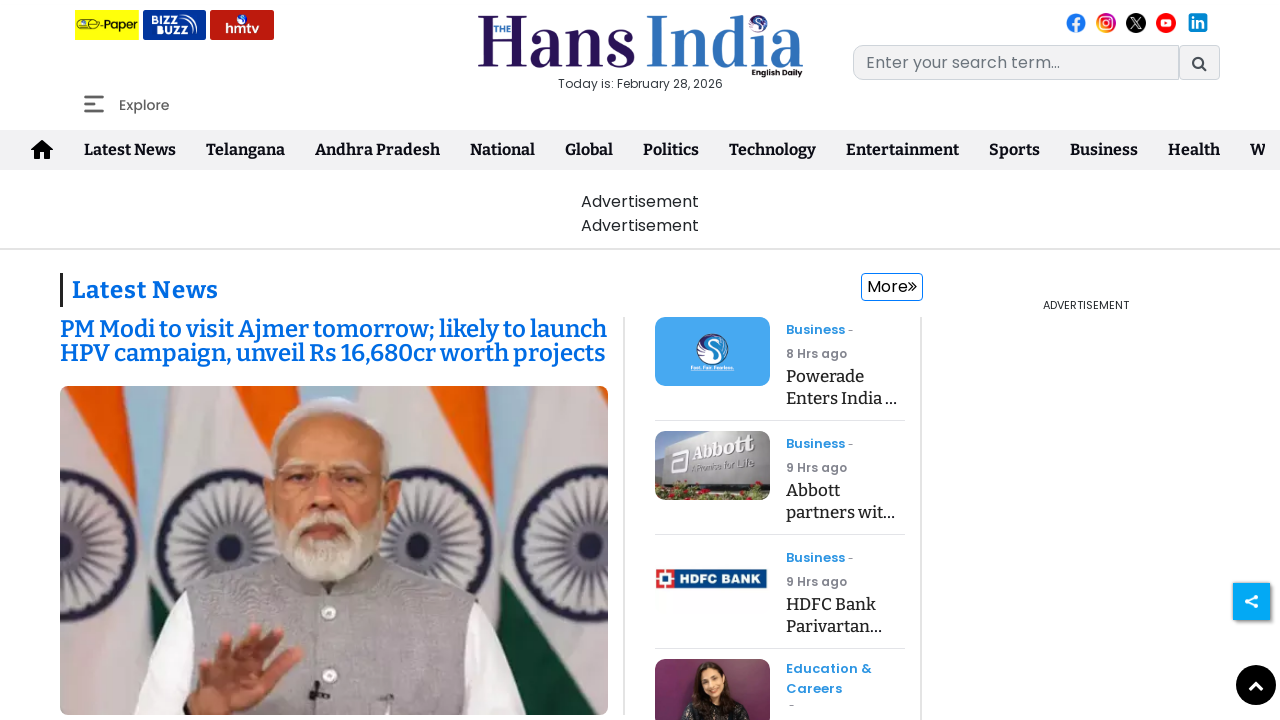

Navigated to The Hans India website
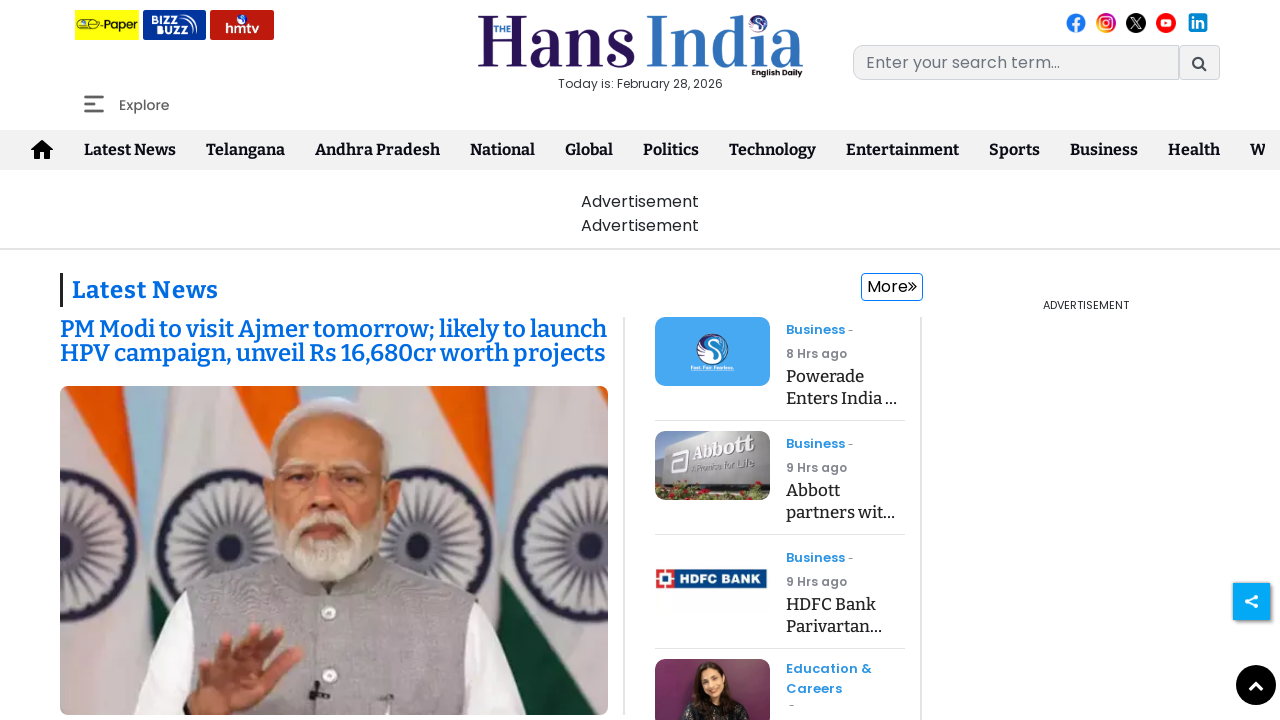

Maximized the browser window
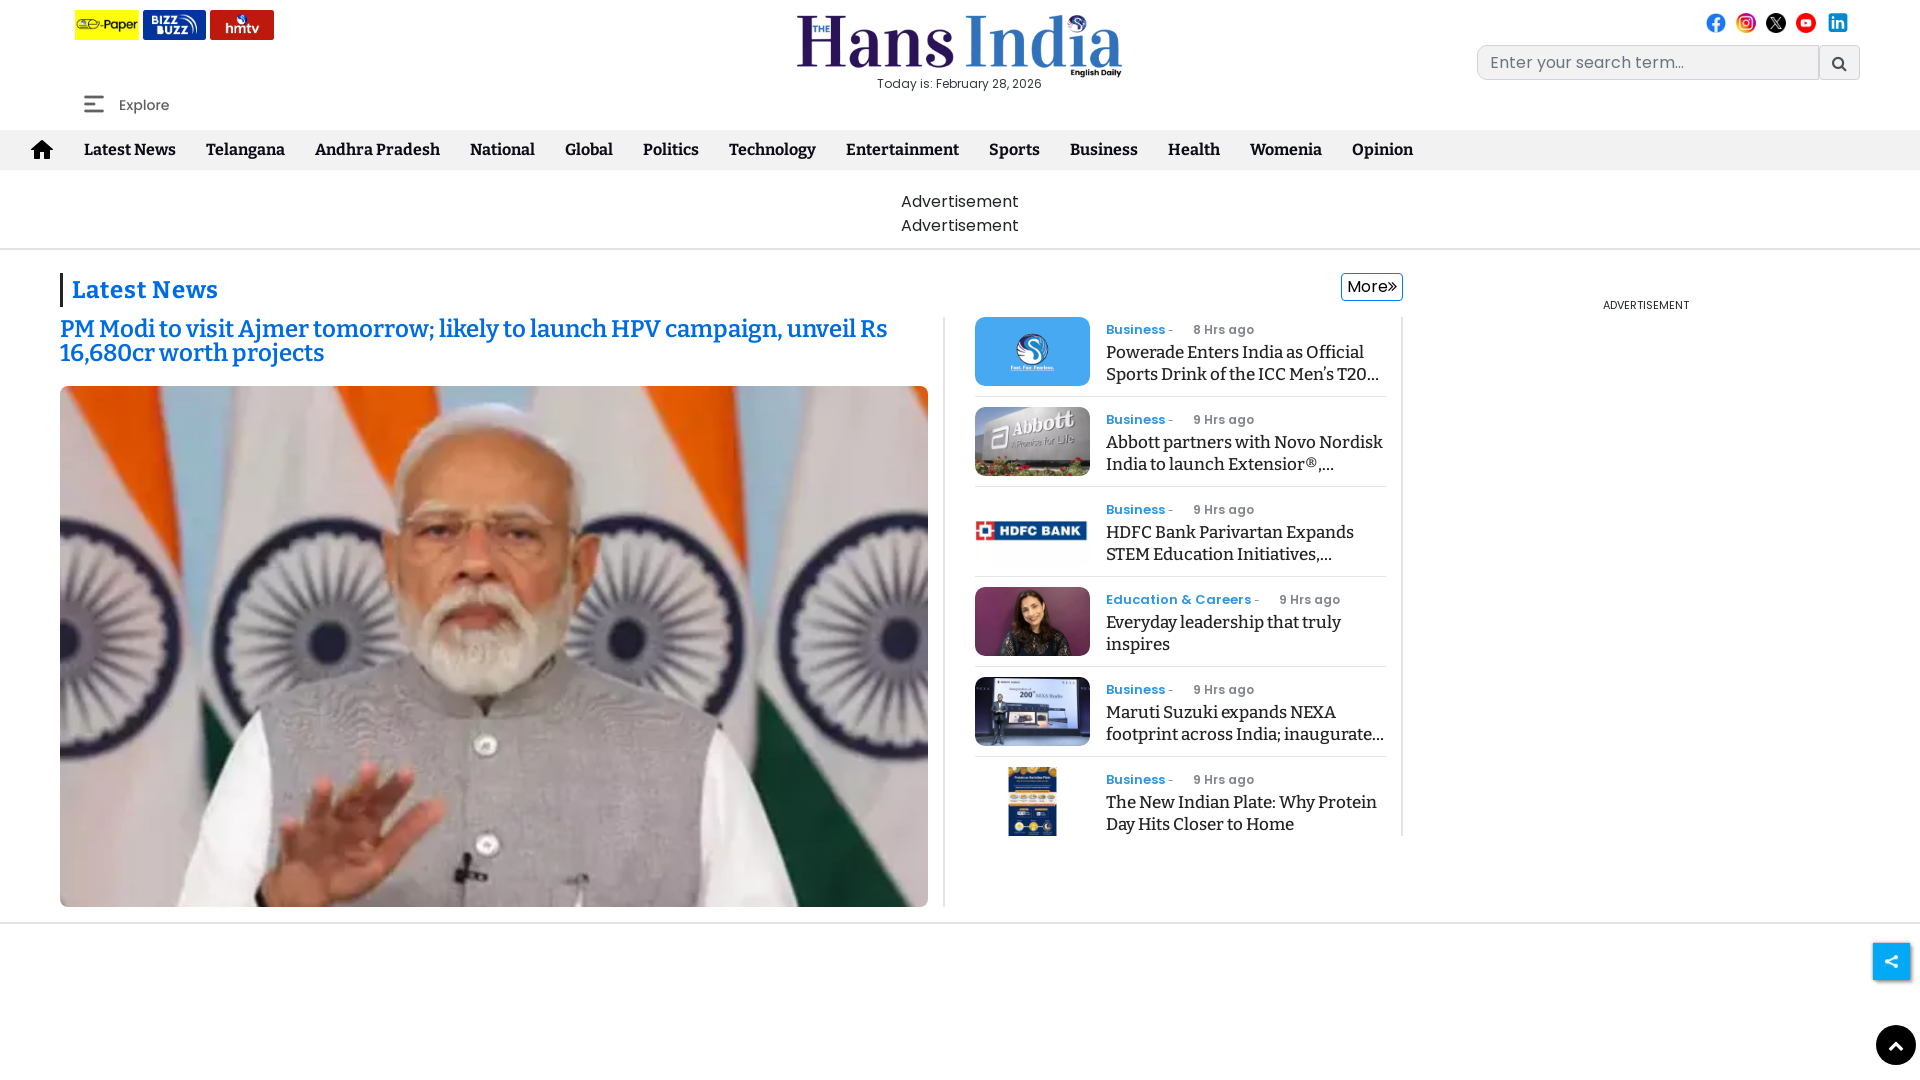

Page fully loaded and DOM content ready
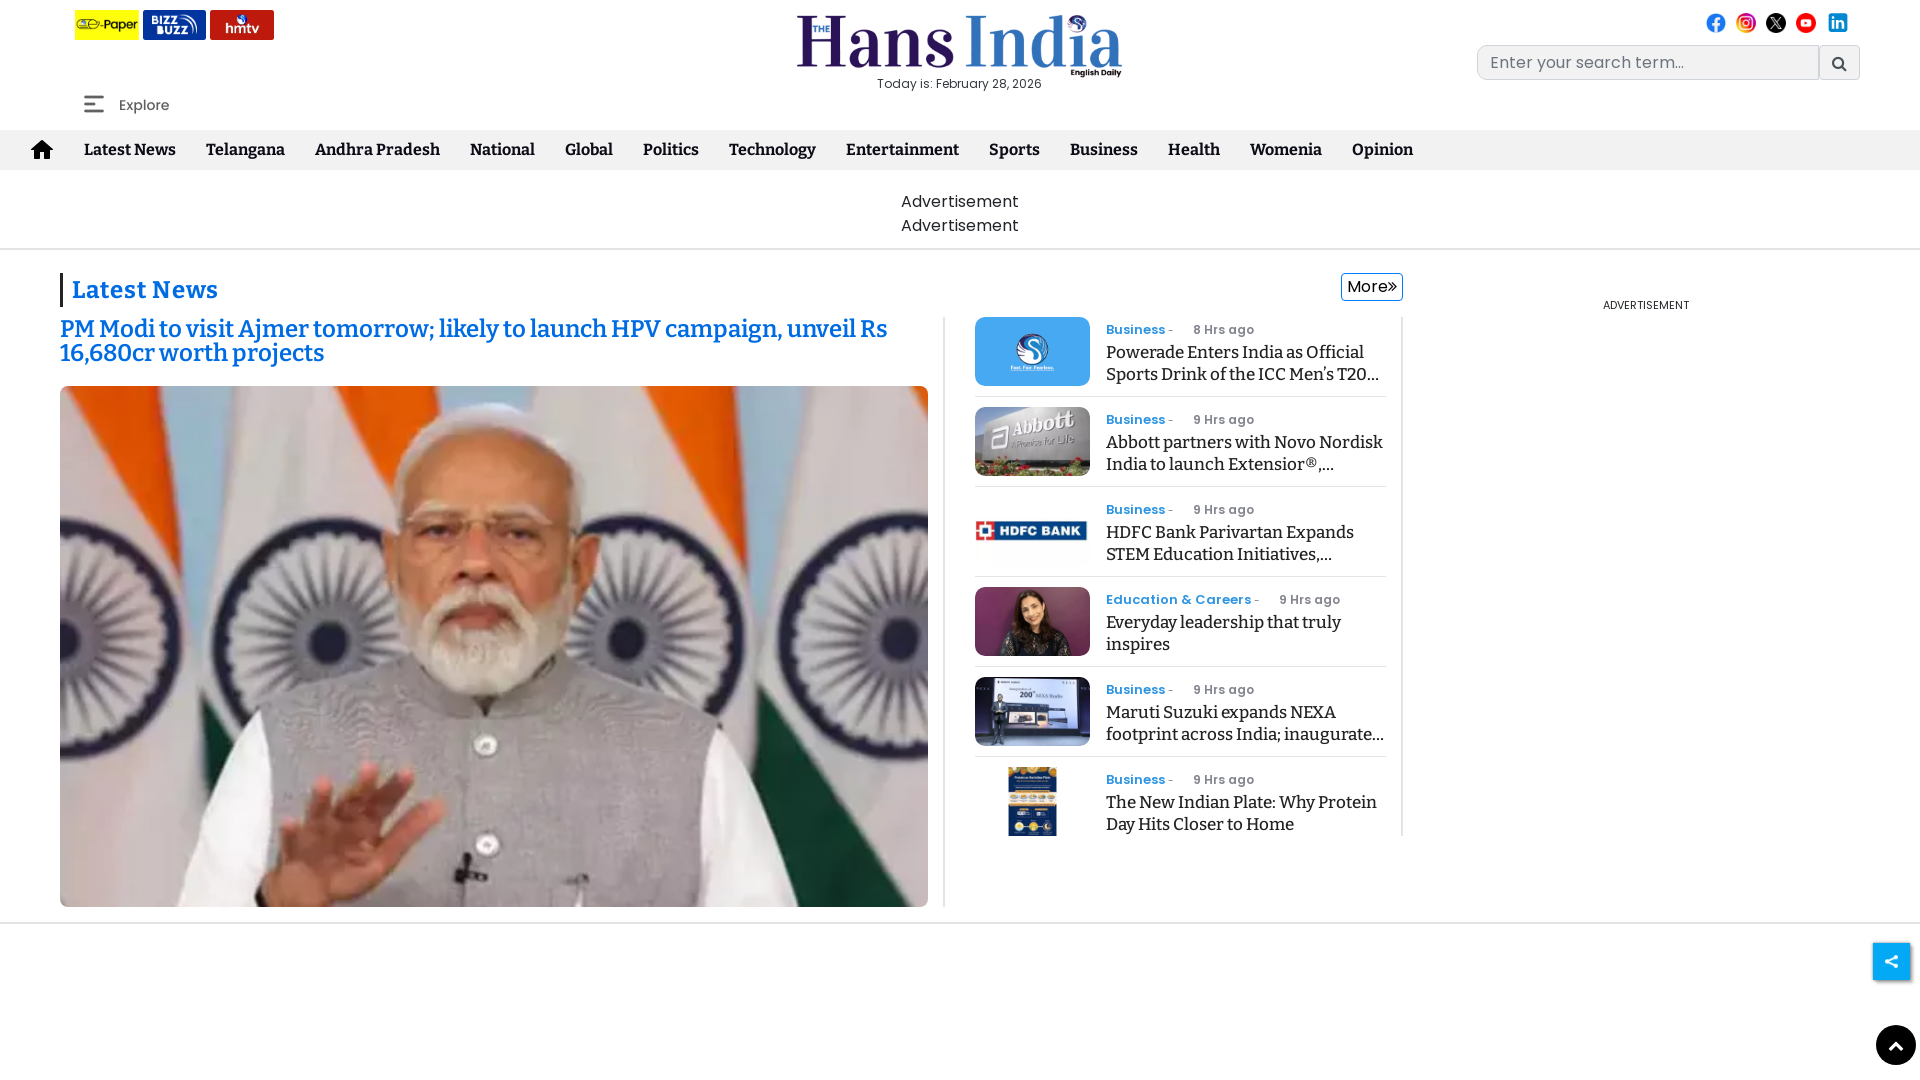

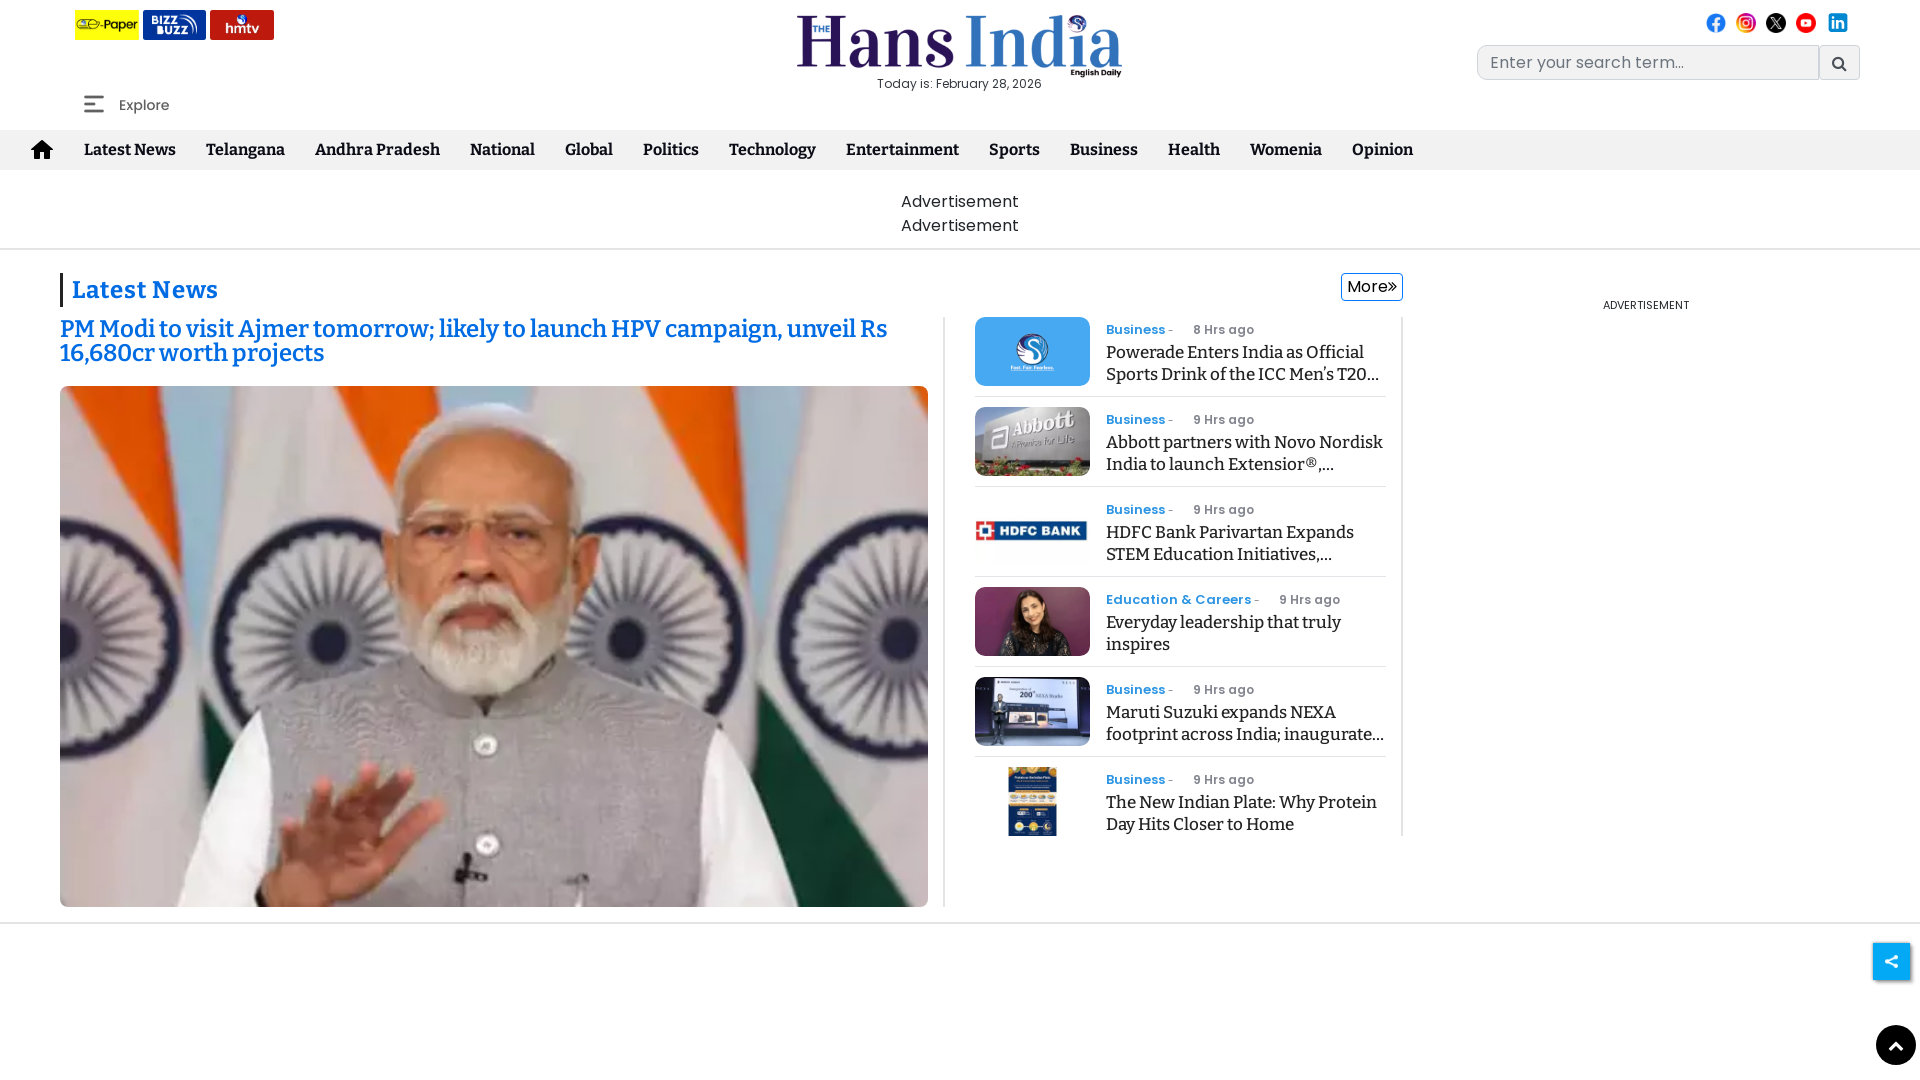